Navigates to the broken images page and verifies images are present on the page

Starting URL: http://the-internet.herokuapp.com/

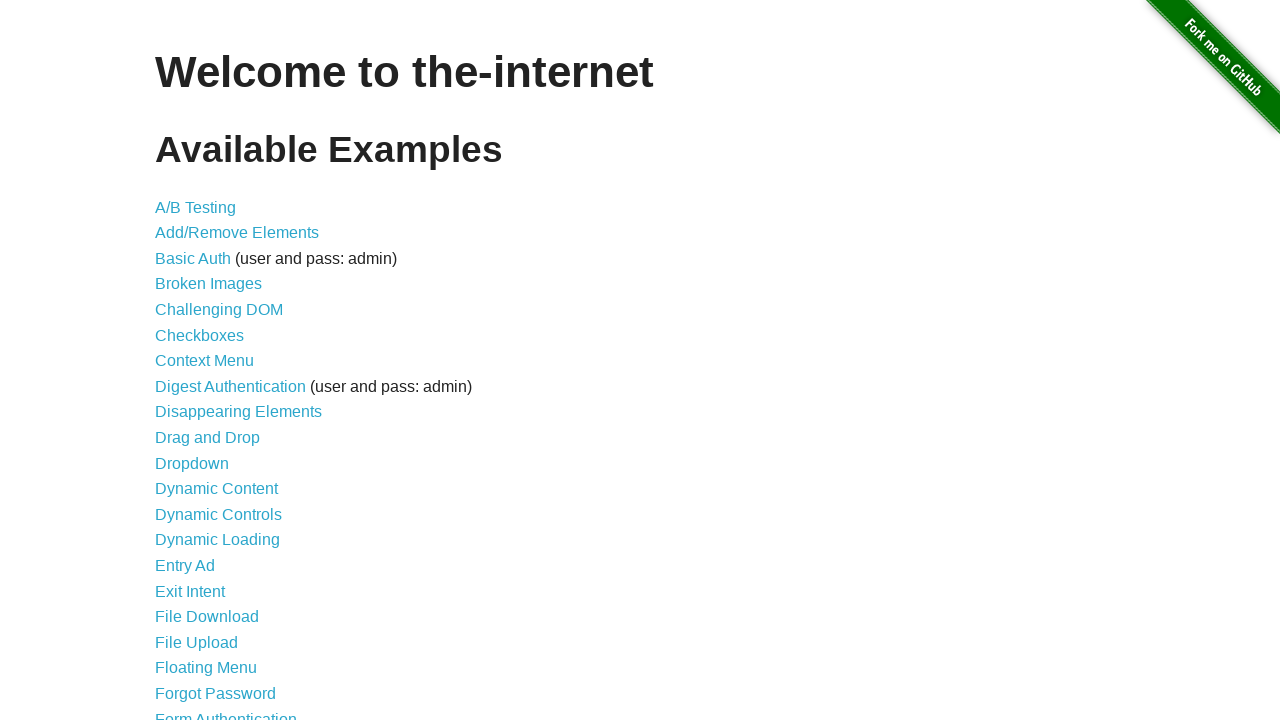

Clicked link to navigate to broken images page at (208, 284) on [href="/broken_images"]
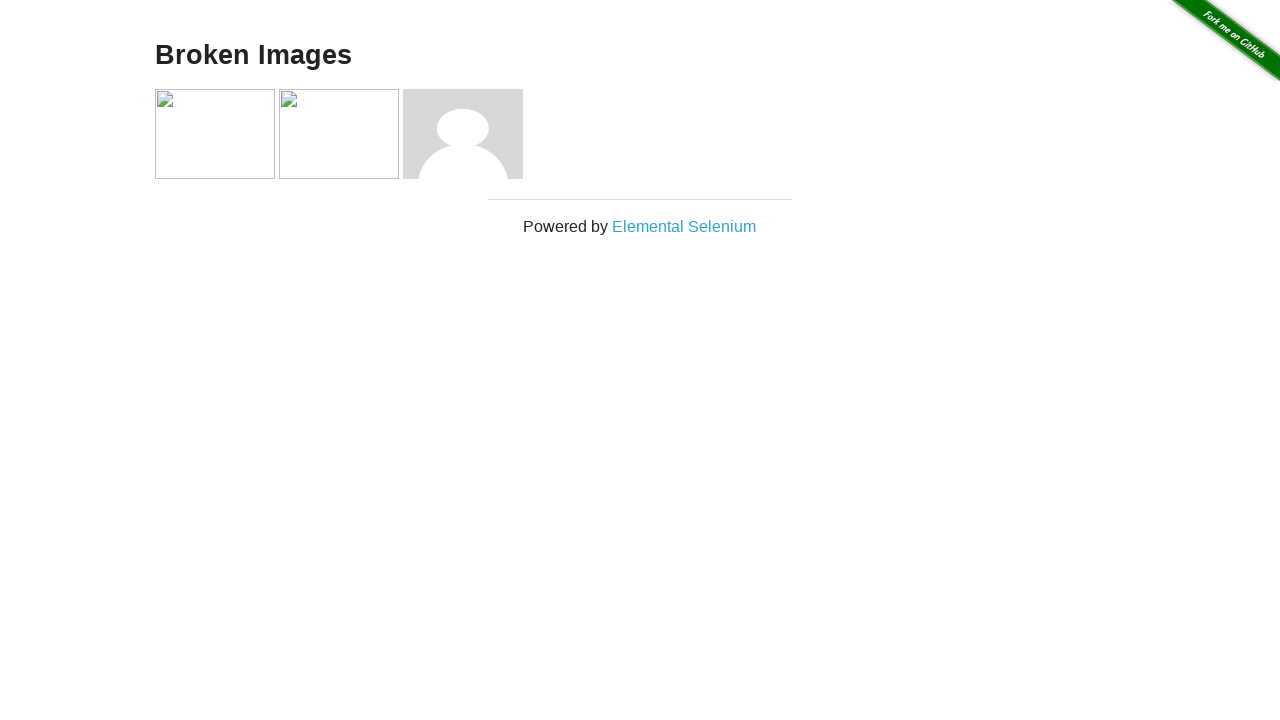

Images loaded on broken images page
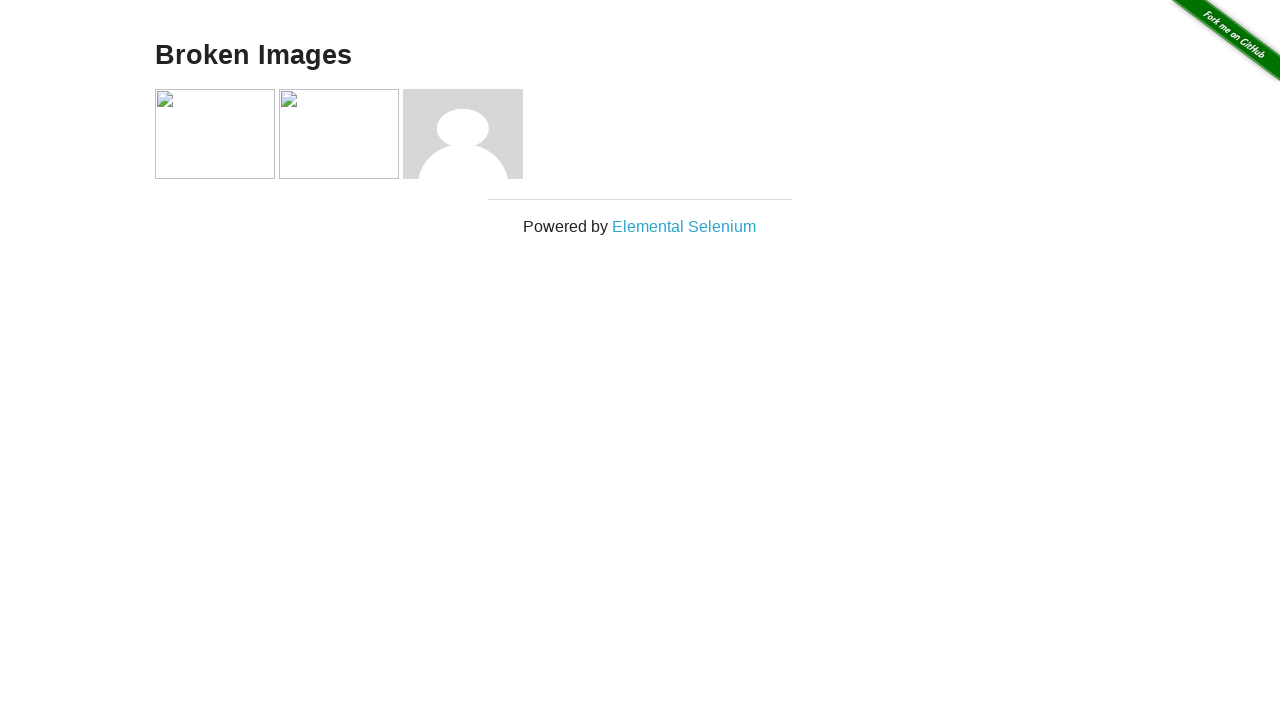

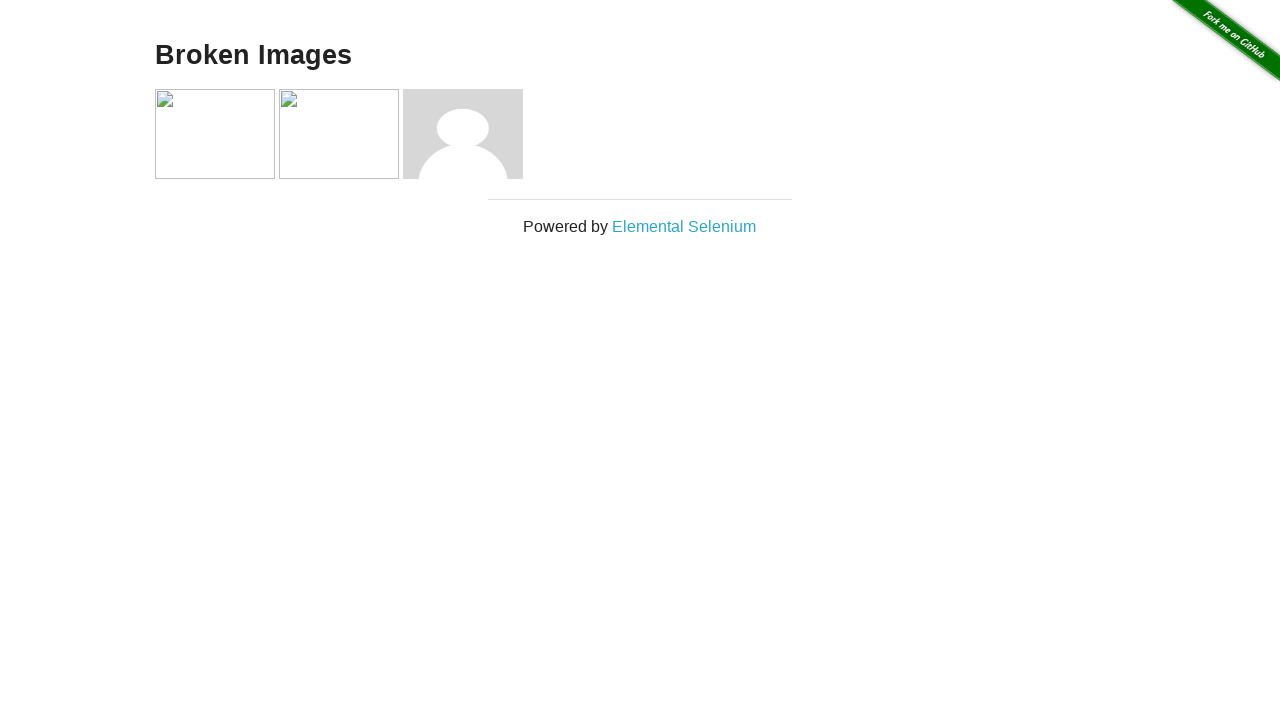